Tests adding a product to the shopping cart on a demo e-commerce site by clicking the 'Add to Cart' button and verifying the product appears in the cart pane.

Starting URL: https://bstackdemo.com/

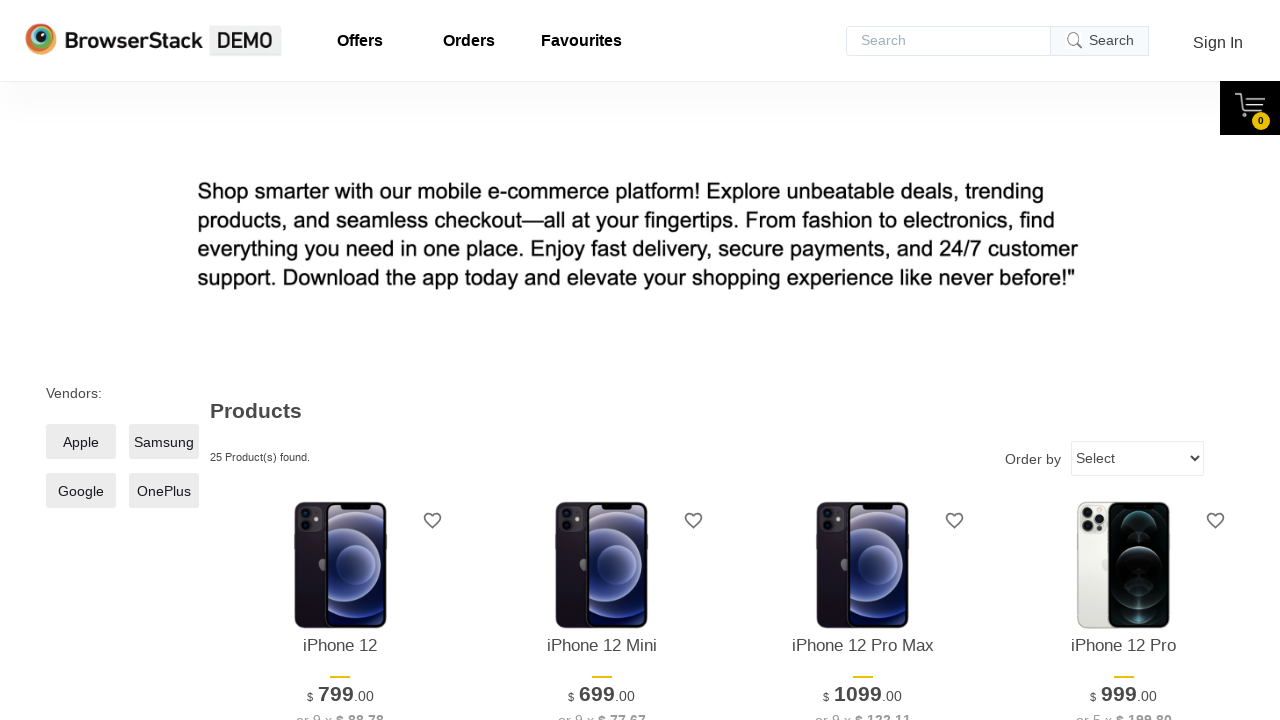

Waited for product element to be visible
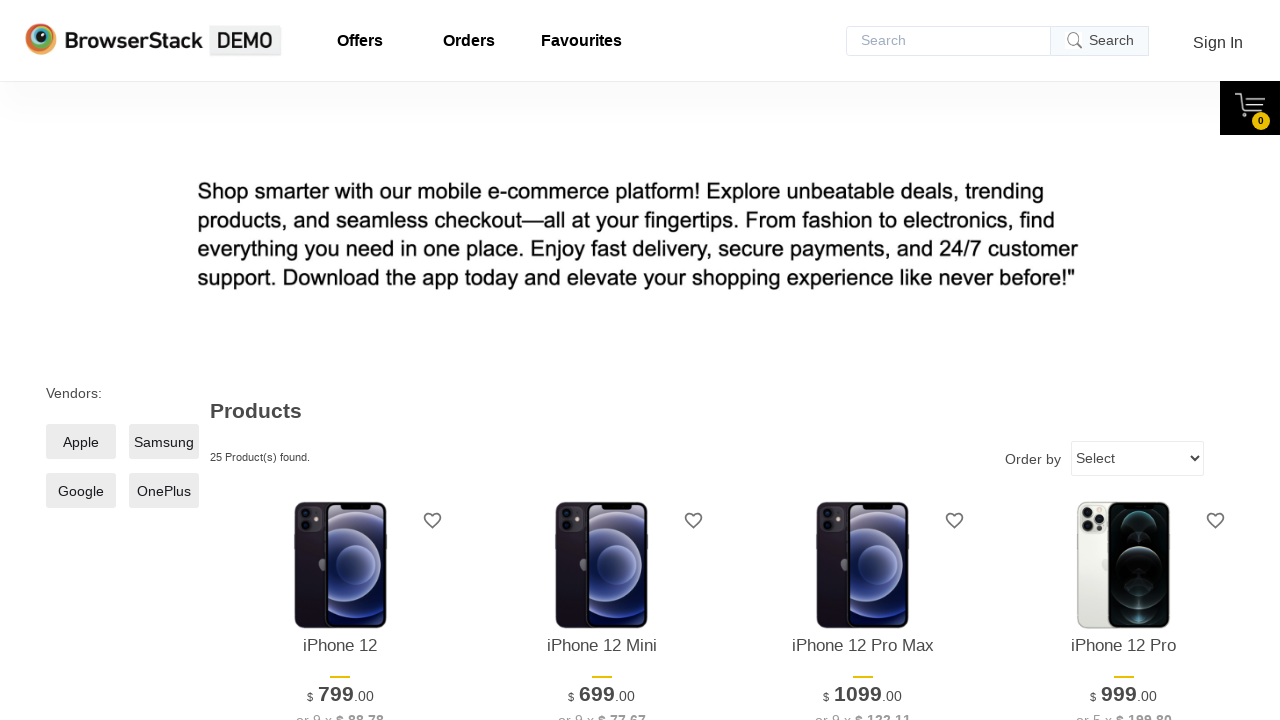

Retrieved product name from page
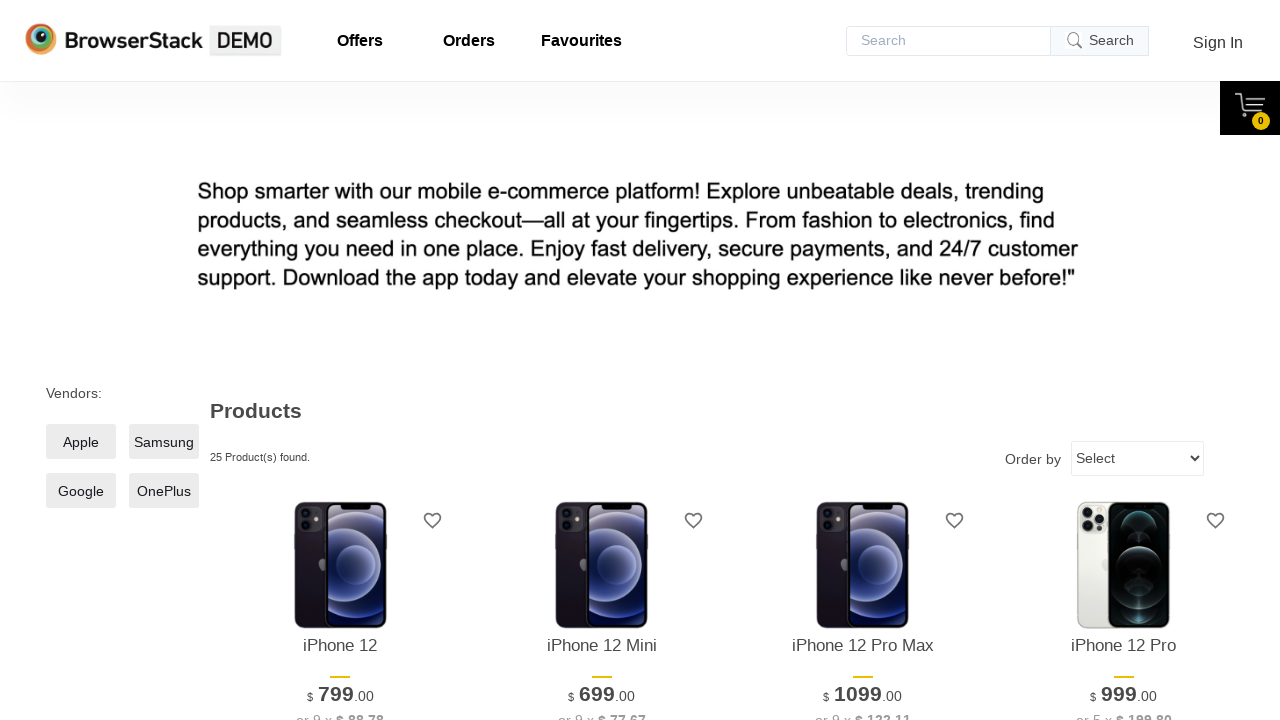

Located 'Add to Cart' button
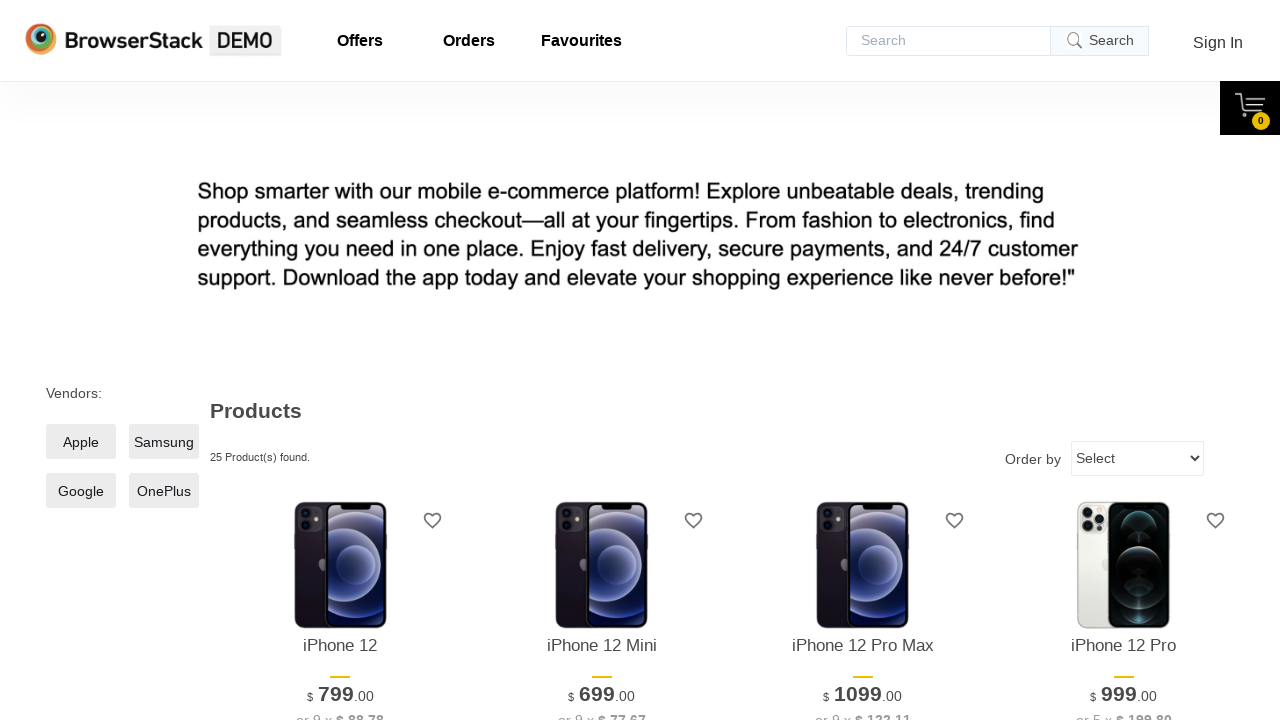

'Add to Cart' button is now visible
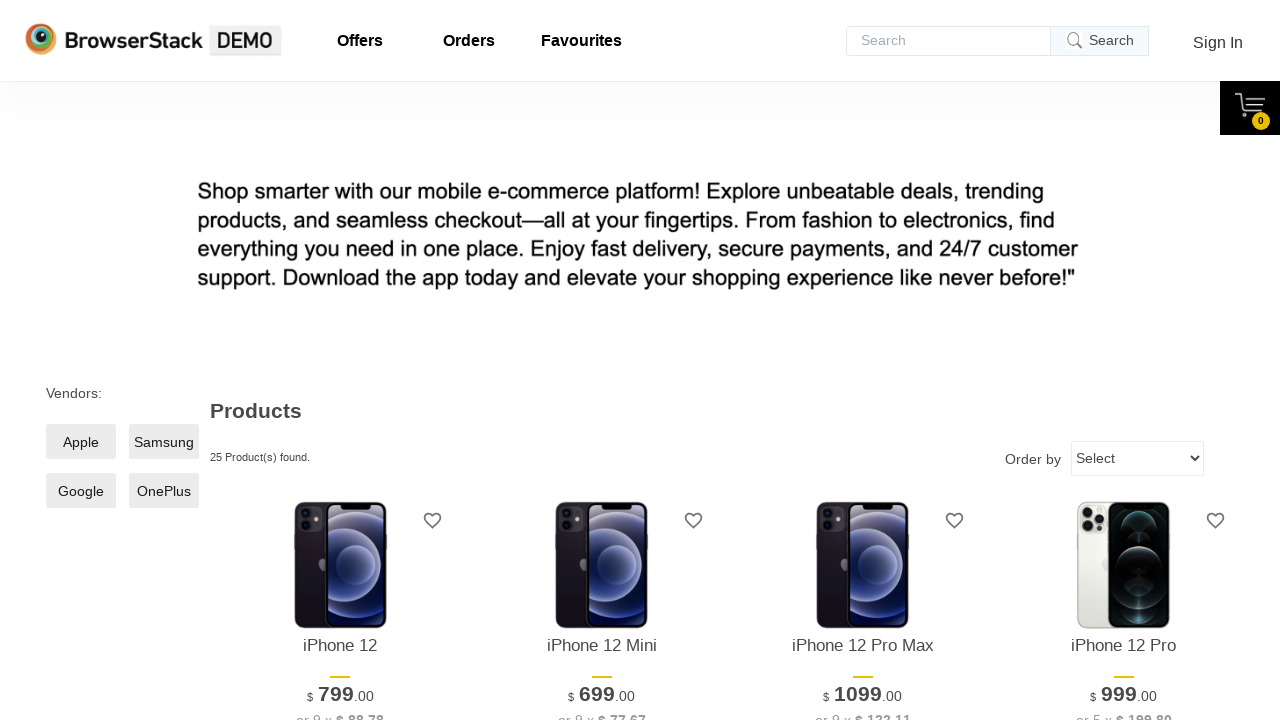

Clicked 'Add to Cart' button at (340, 361) on xpath=//*[@id='1']/div[4]
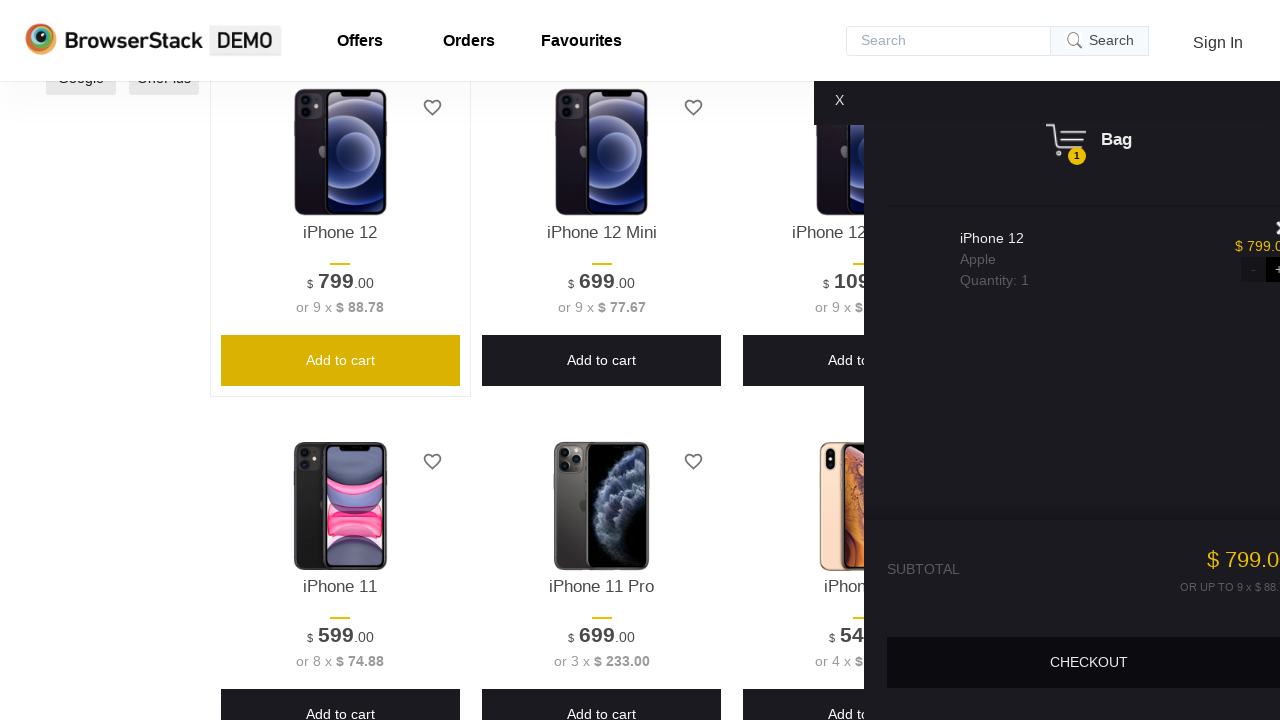

Cart pane appeared after adding product
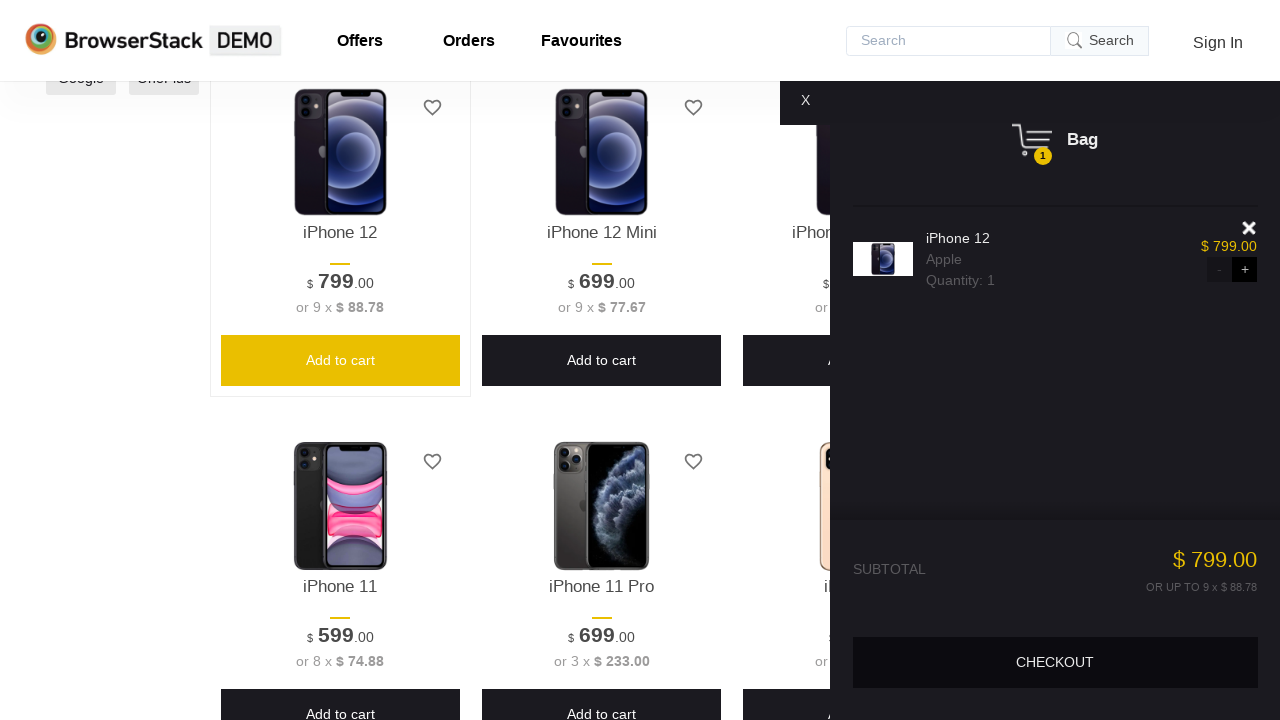

Retrieved product name from cart pane
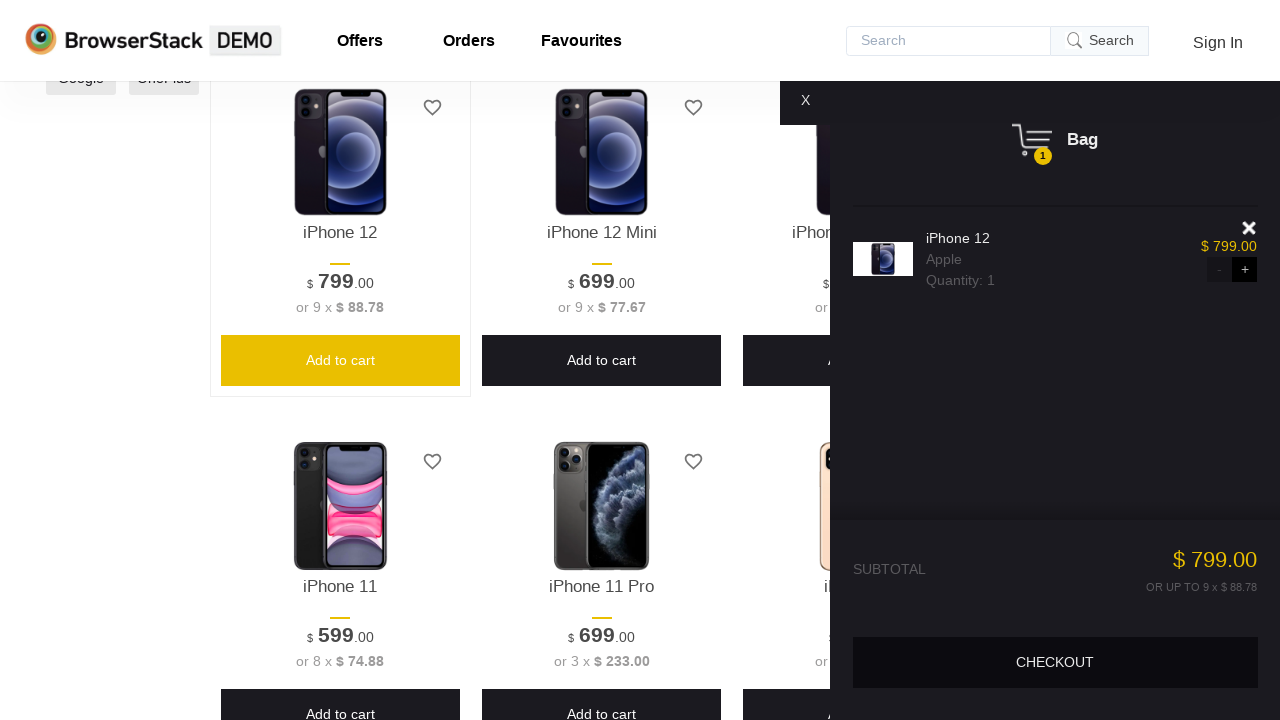

Verified product in cart matches product on page: 'iPhone 12'
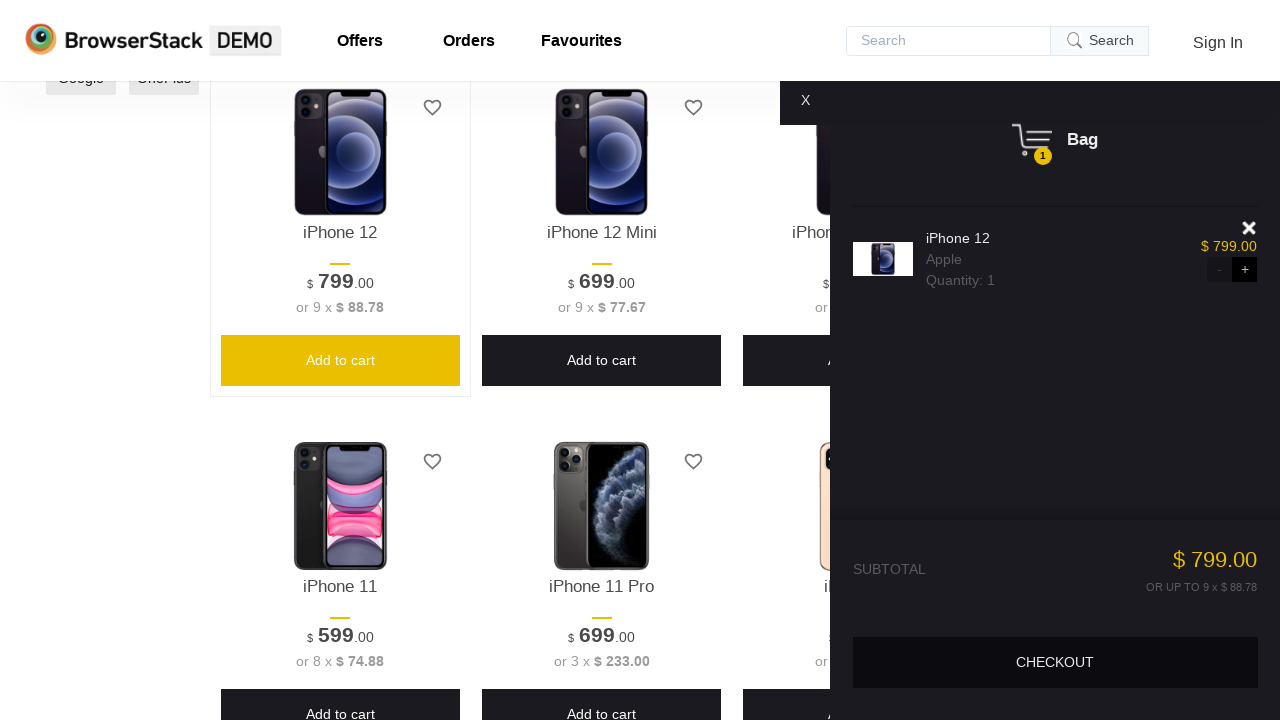

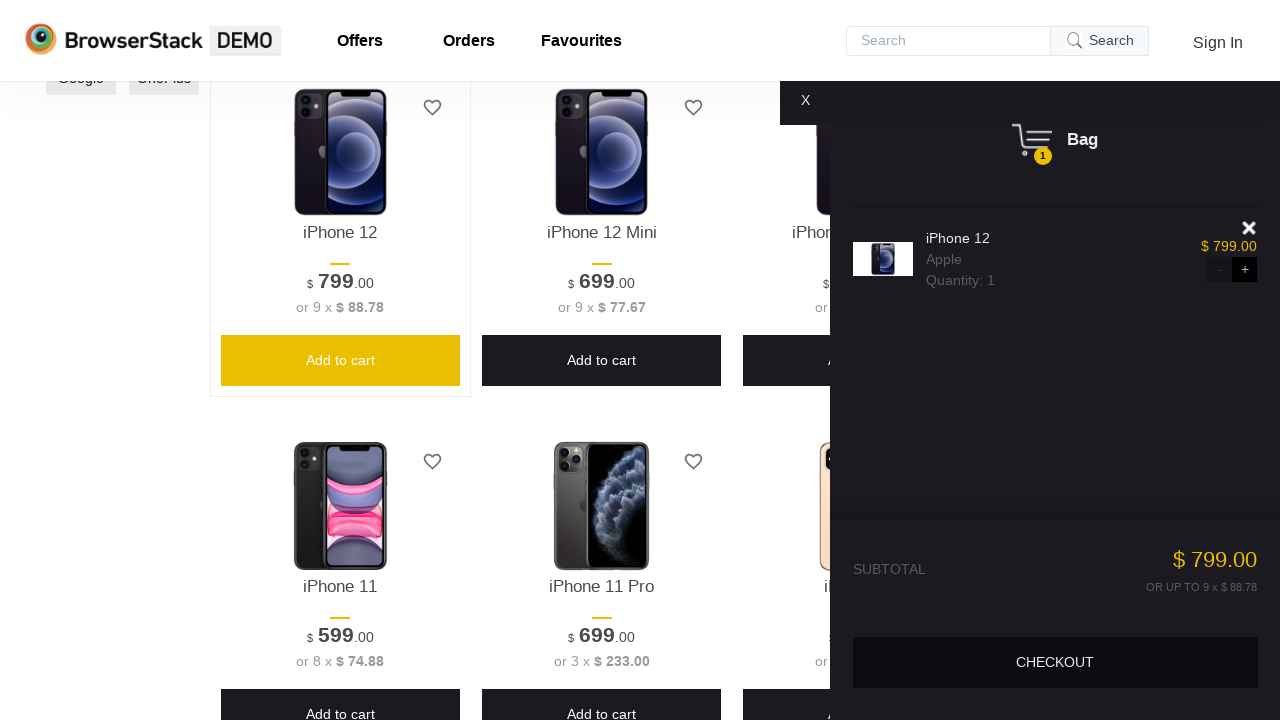